Tests keyboard shortcut functionality by pressing Ctrl+P on the webpage body element

Starting URL: https://www.shivaconceptsolution.com/test.html

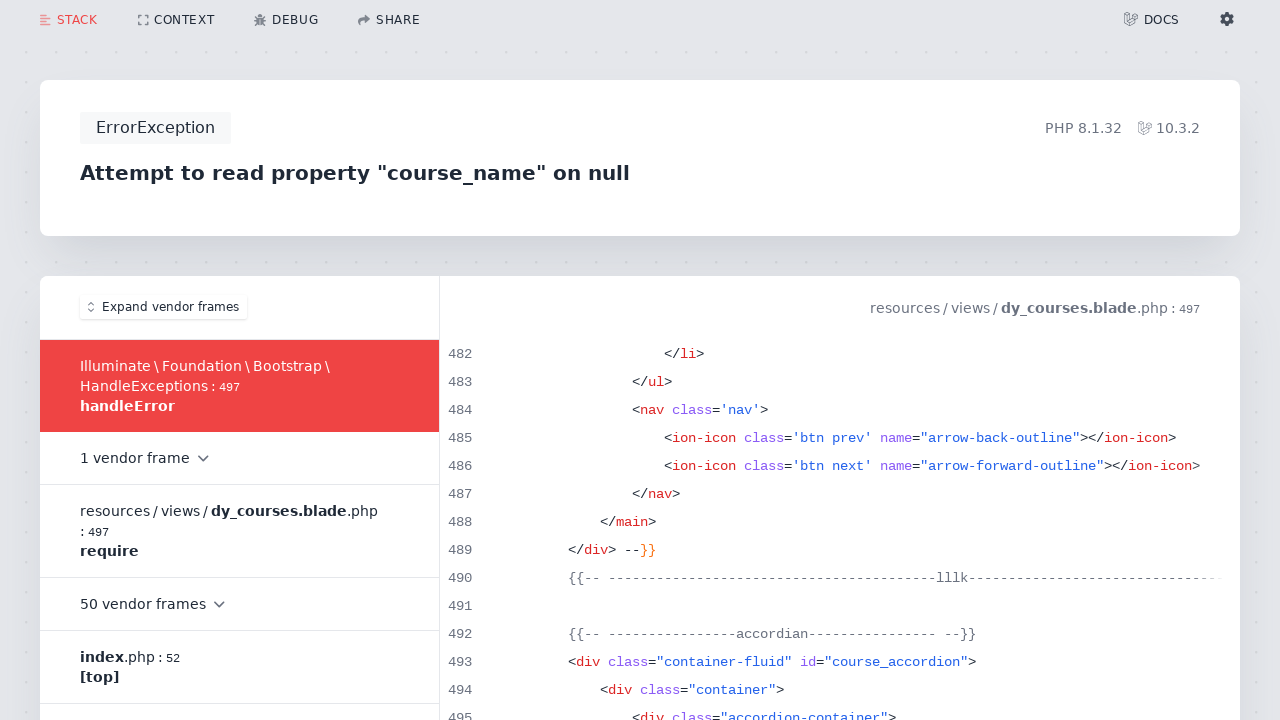

Navigated to https://www.shivaconceptsolution.com/test.html
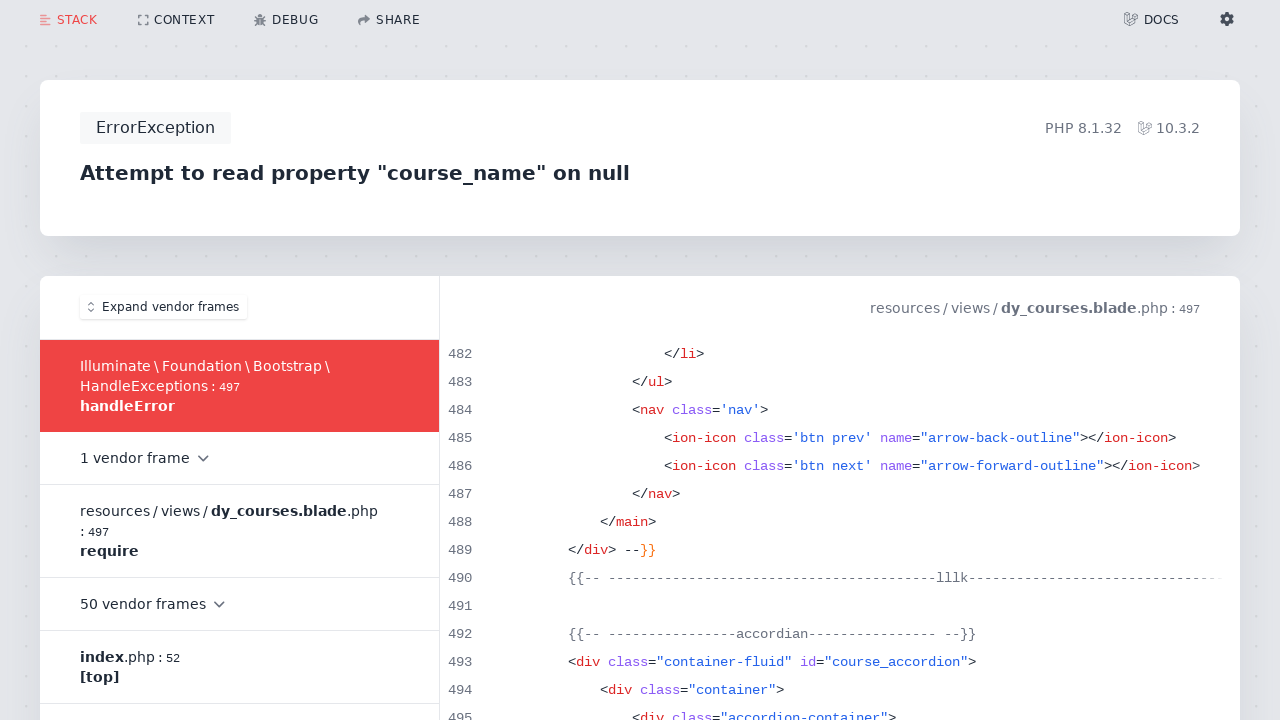

Located body element
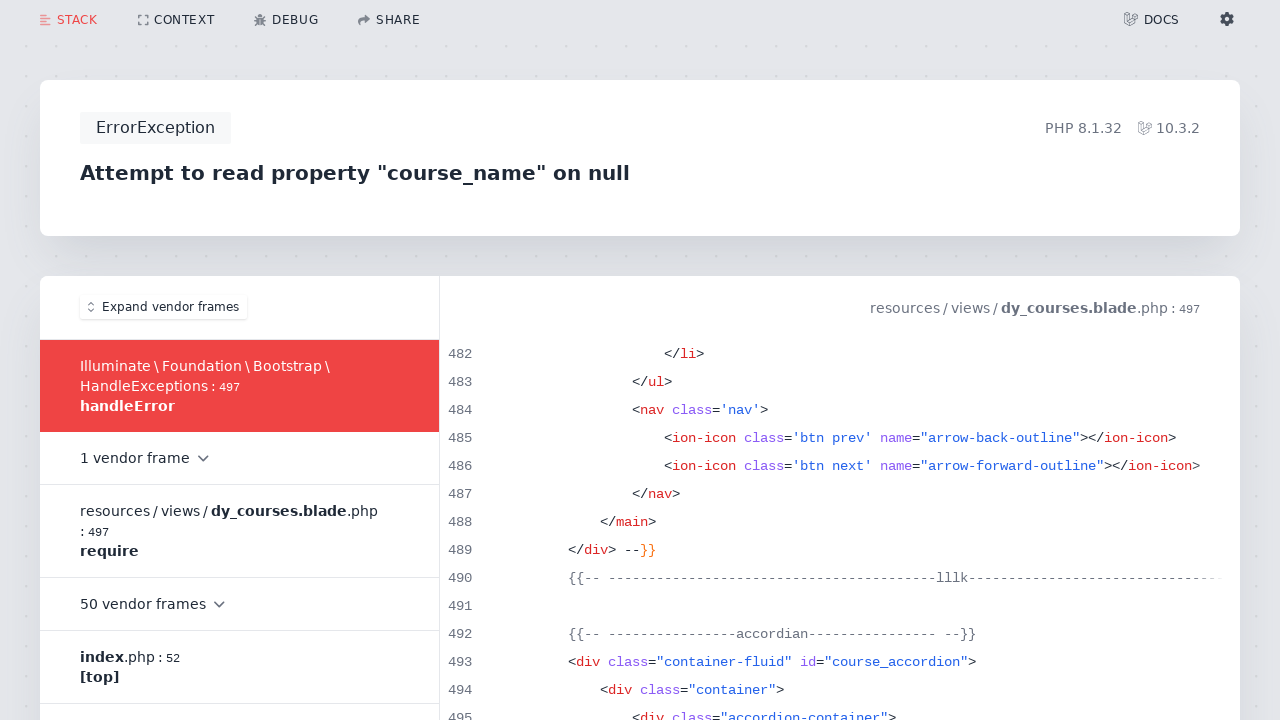

Pressed Ctrl+P keyboard shortcut on body element on body
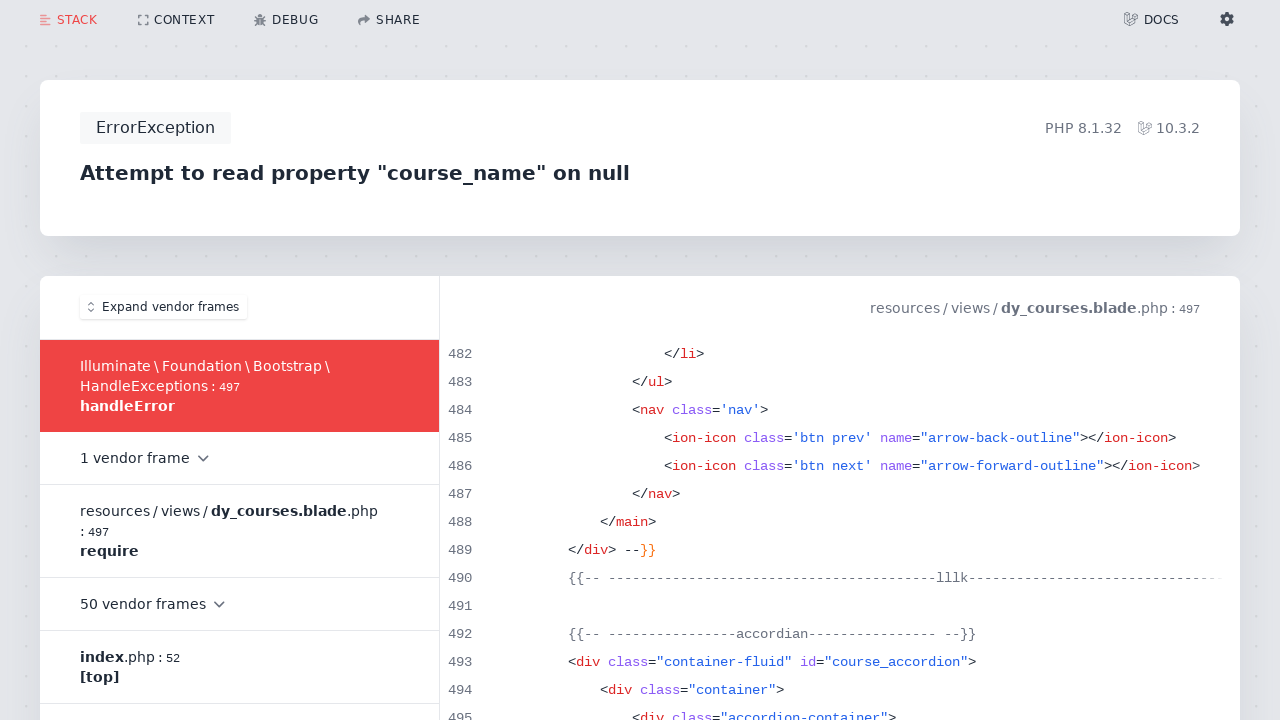

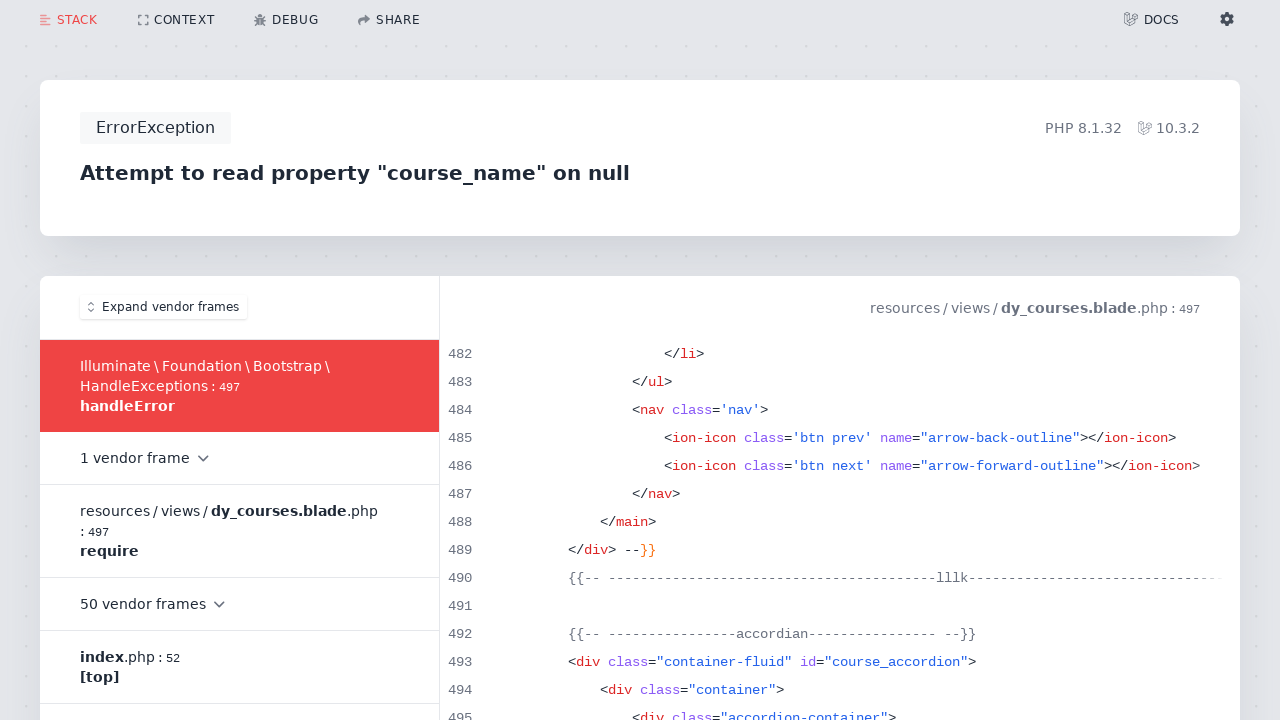